Tests radio button functionality on practice page by selecting BMW and Honda radio buttons and verifying states

Starting URL: https://www.letskodeit.com/practice

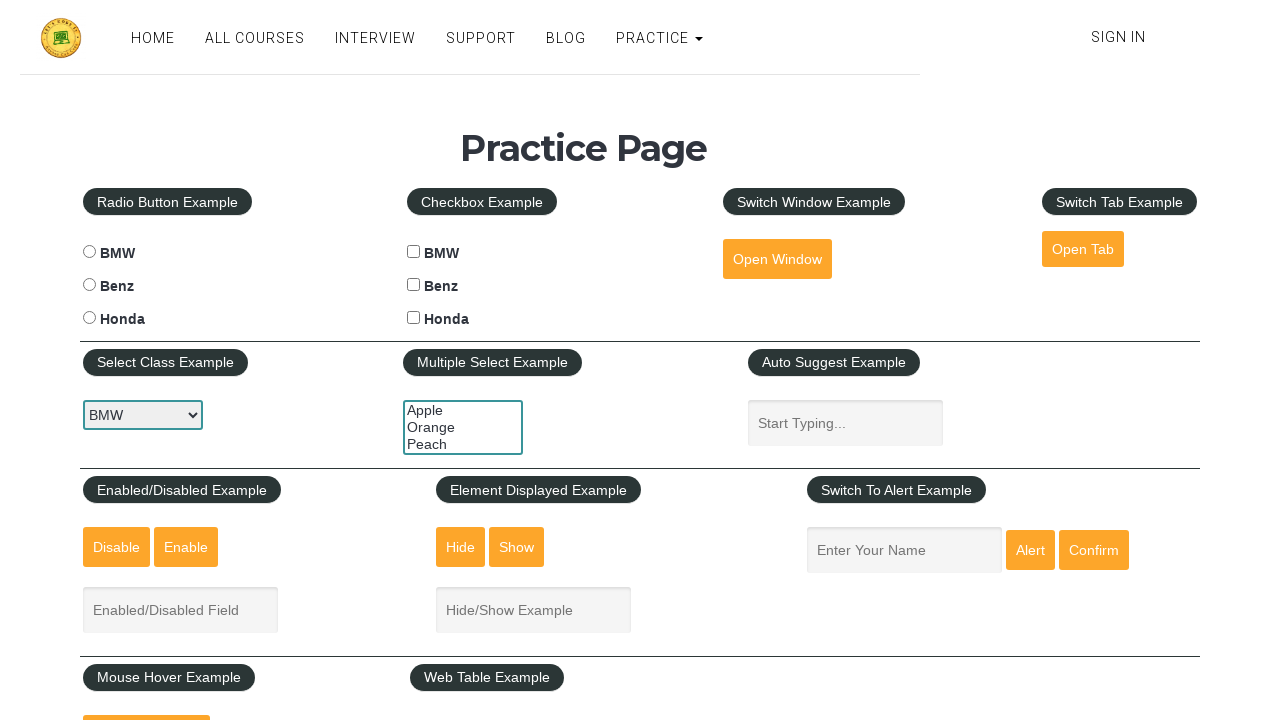

Checked BMW radio button at (89, 252) on #bmwradio
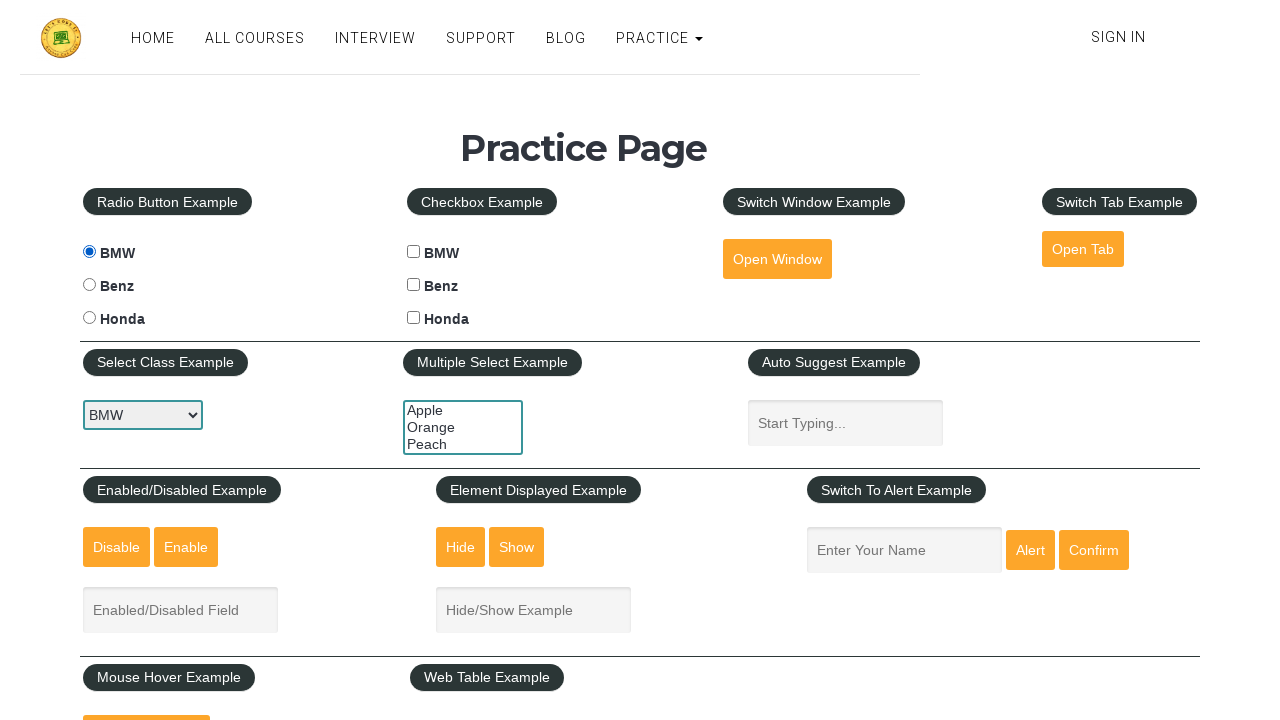

Verified BMW radio button is checked
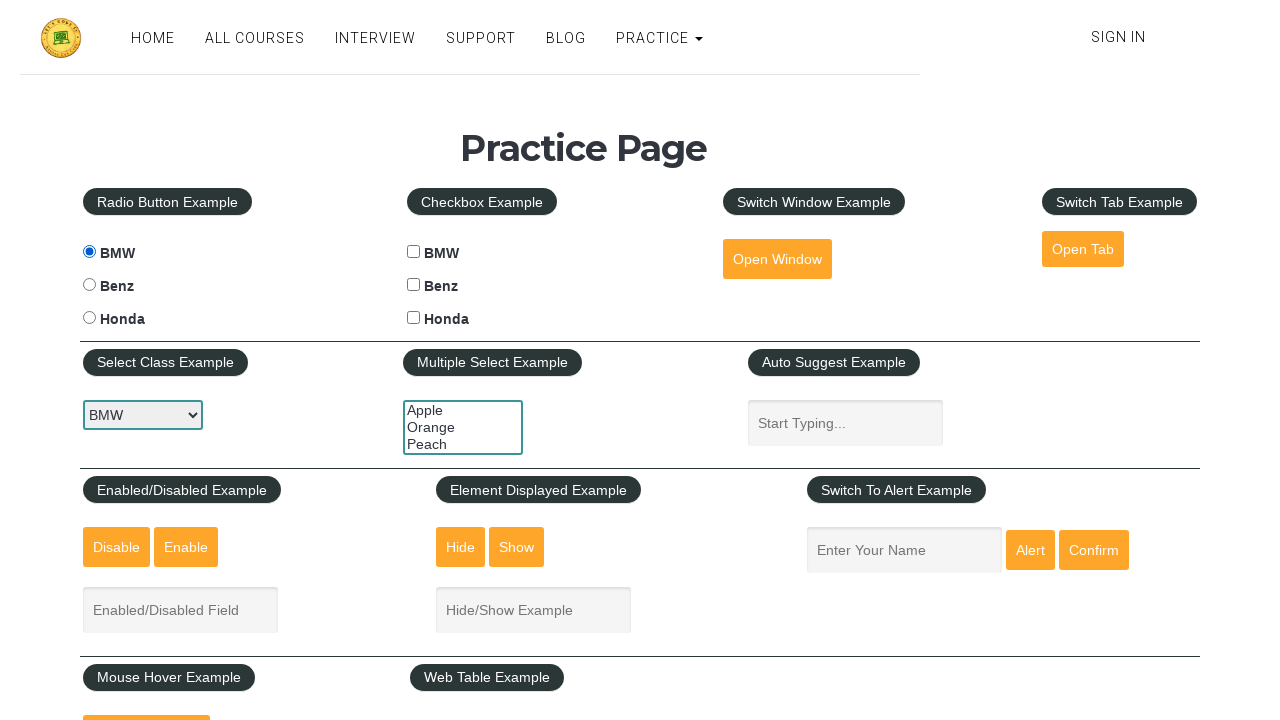

Verified Benz radio button is not checked
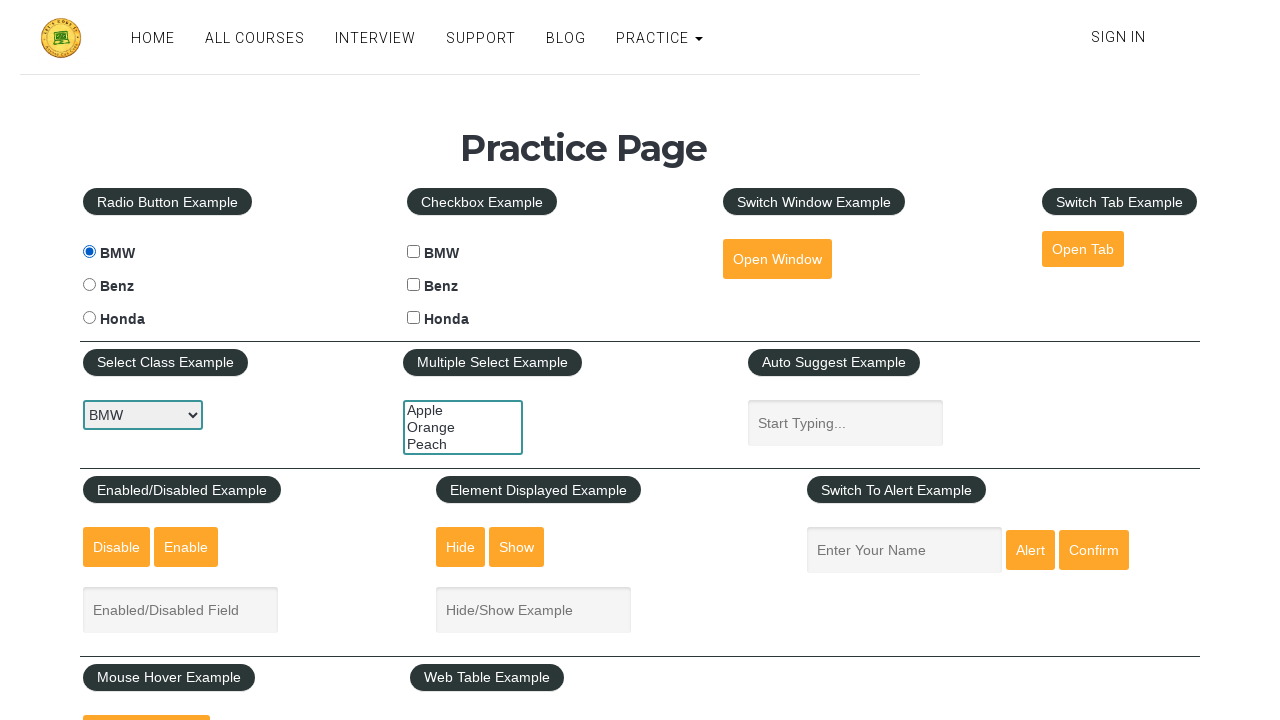

Checked Honda radio button at (89, 318) on #hondaradio
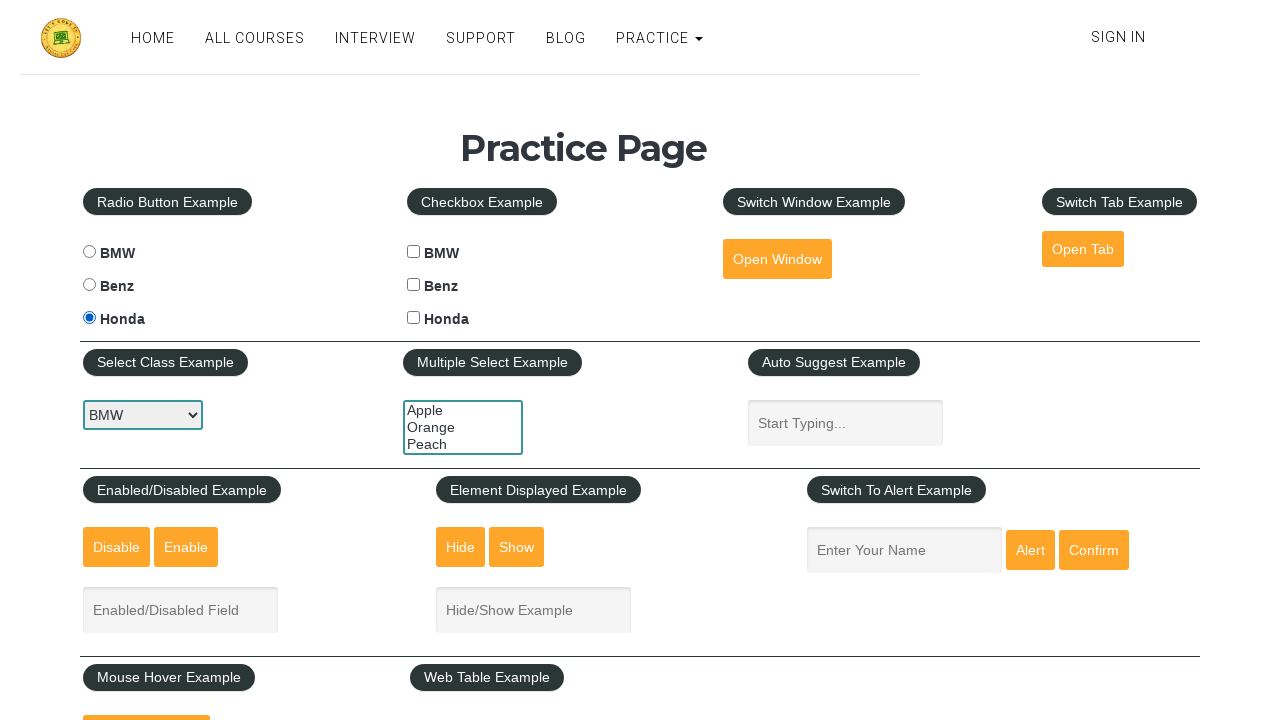

Verified Honda radio button is checked
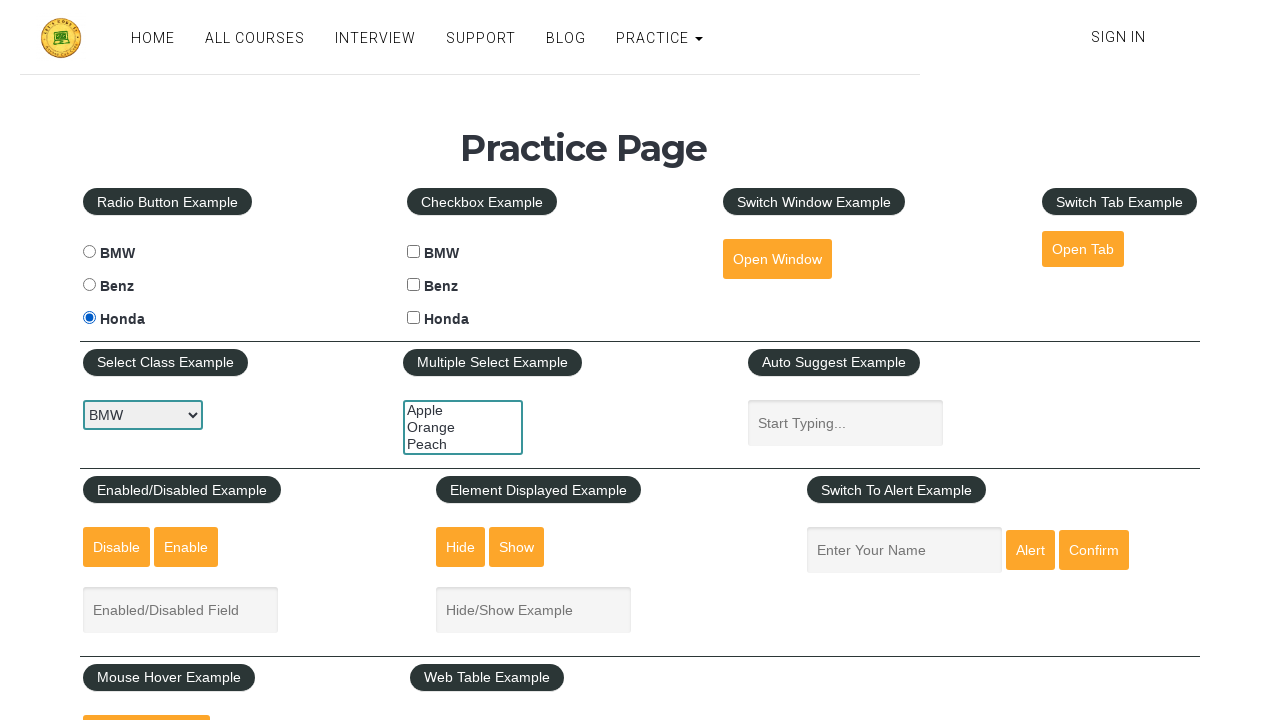

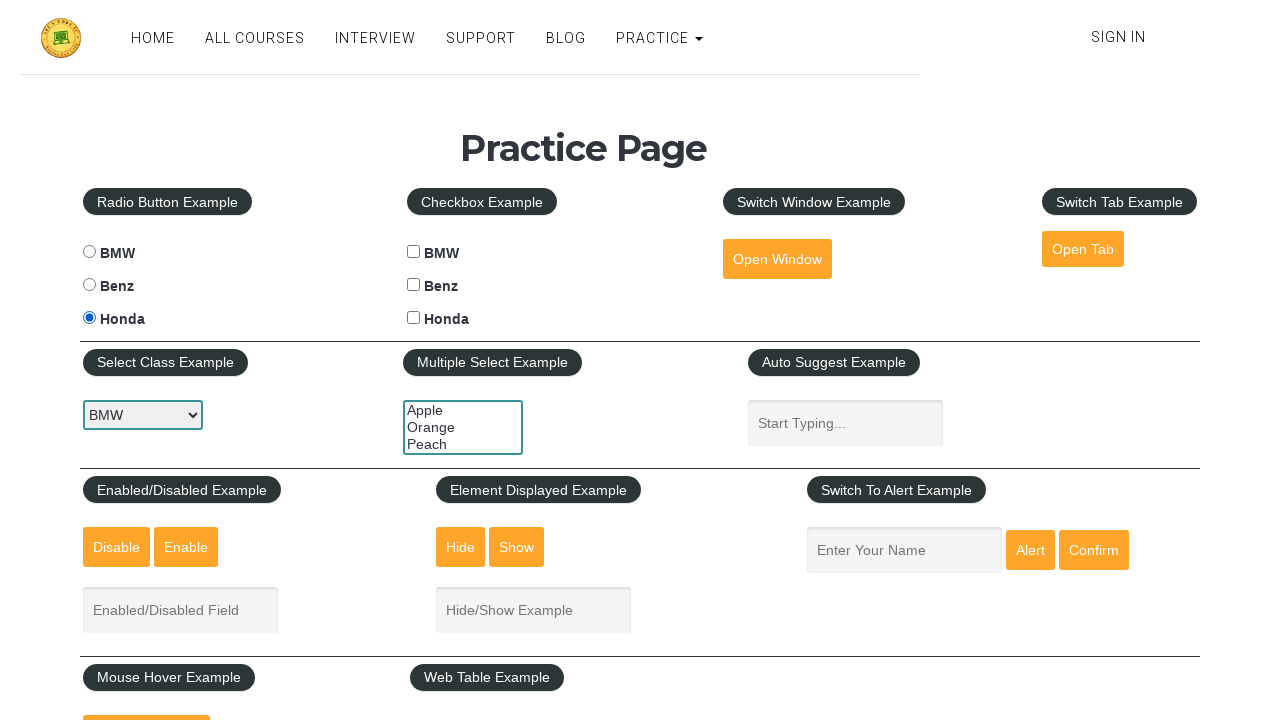